Tests checkbox functionality by clicking on checkbox 2 and verifying its selection state

Starting URL: https://rahulshettyacademy.com/AutomationPractice/

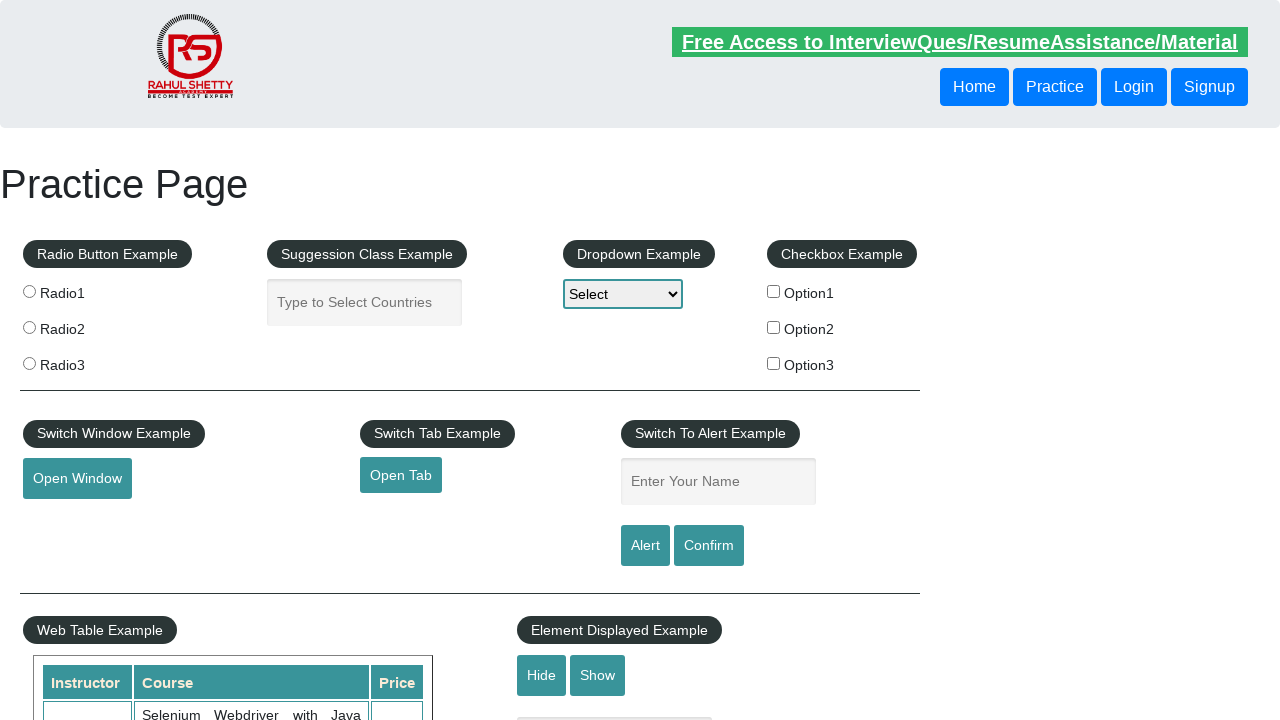

Clicked on checkbox 2 at (774, 327) on #checkBoxOption2
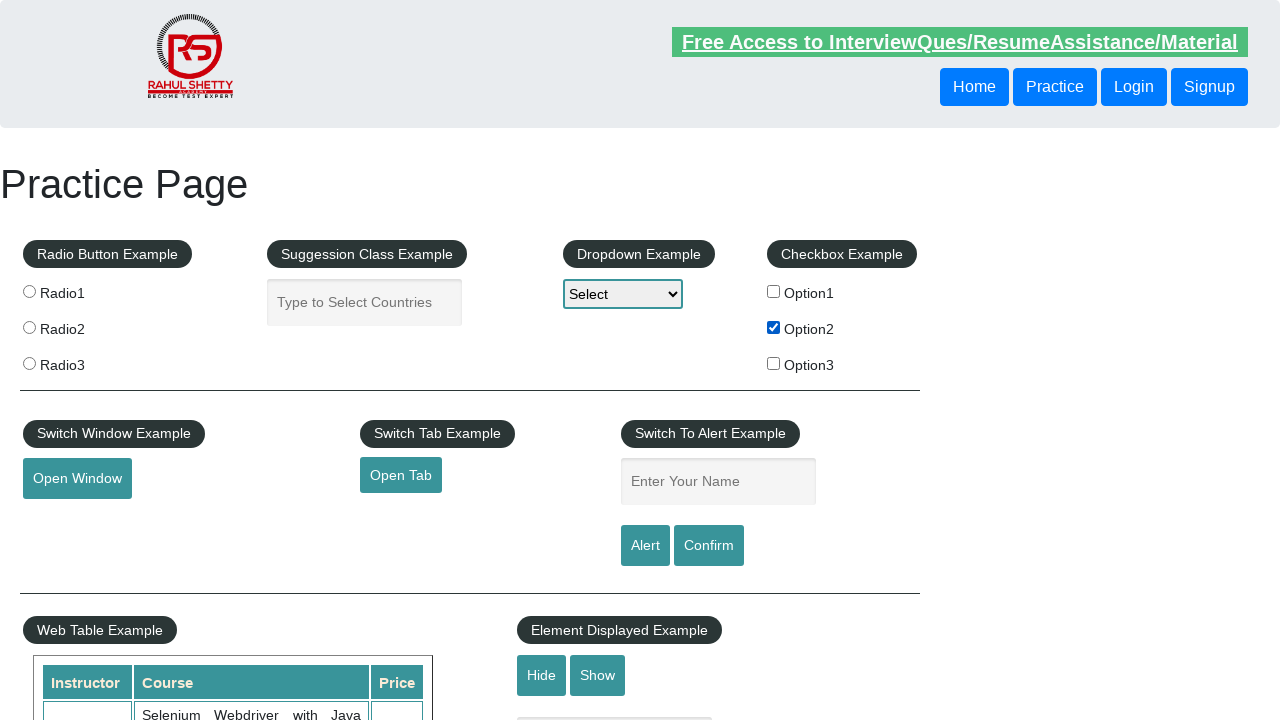

Retrieved selection state of checkbox 2
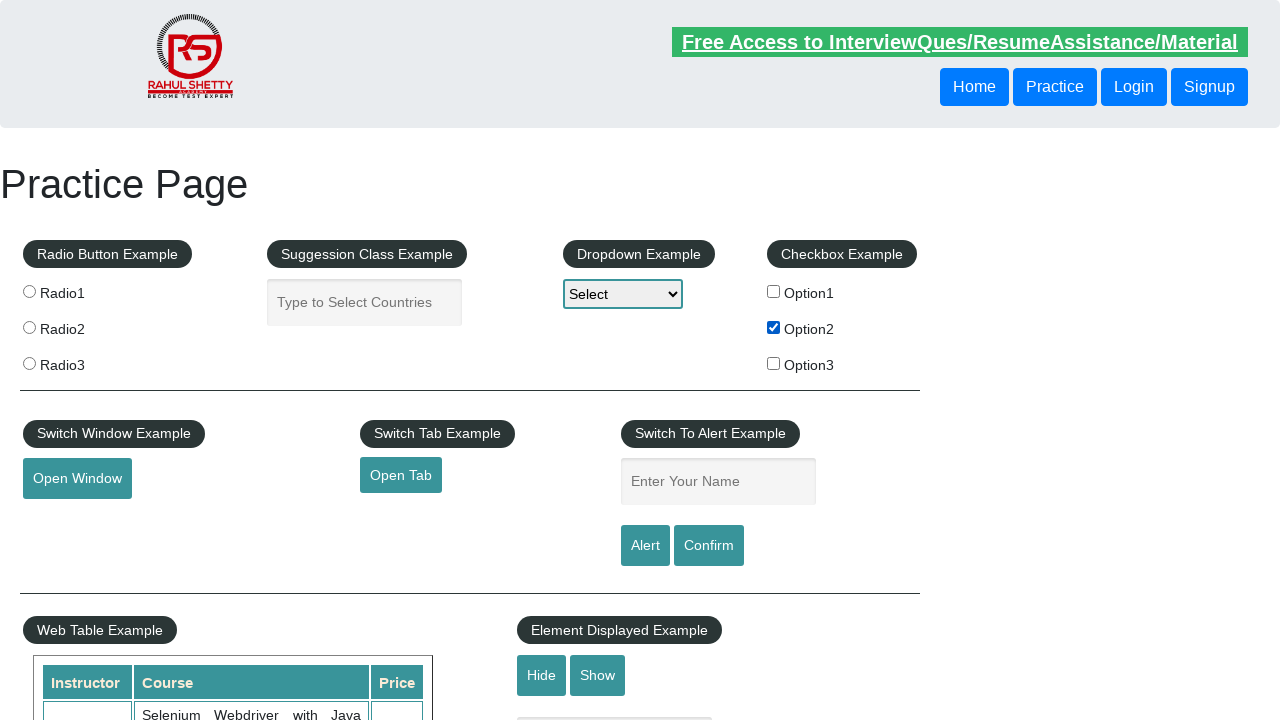

Verified checkbox 2 selection state: True
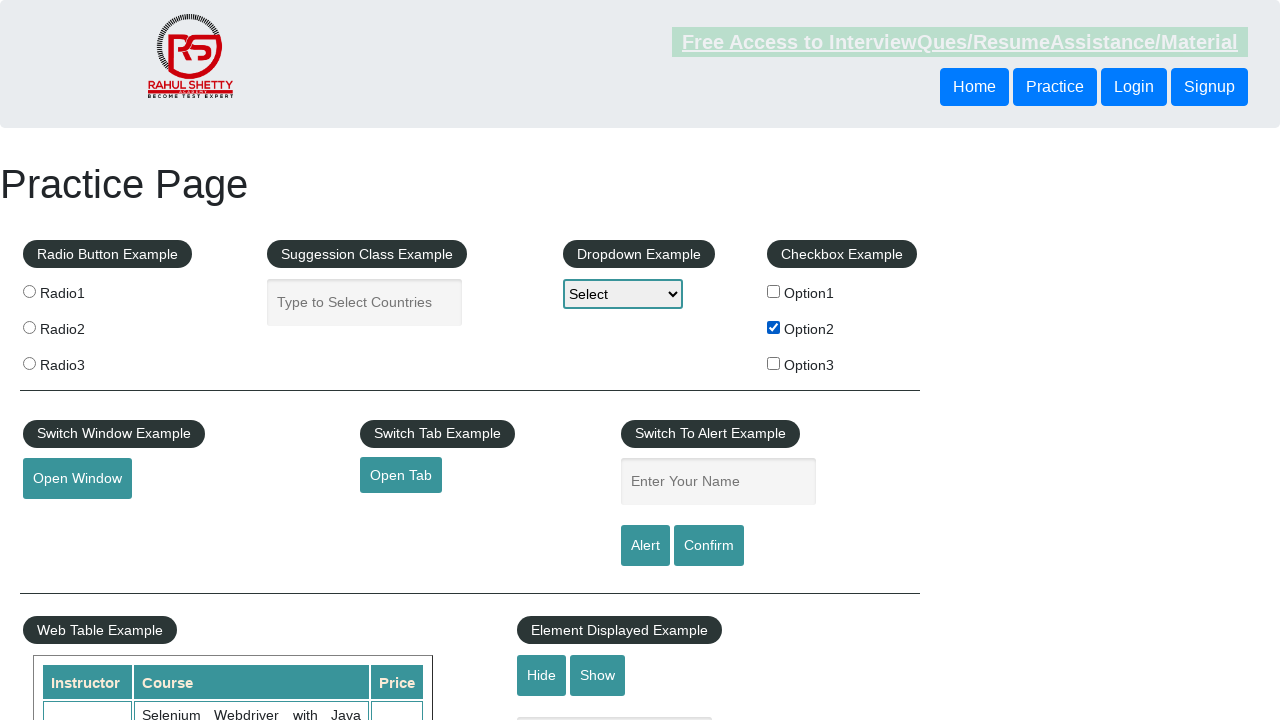

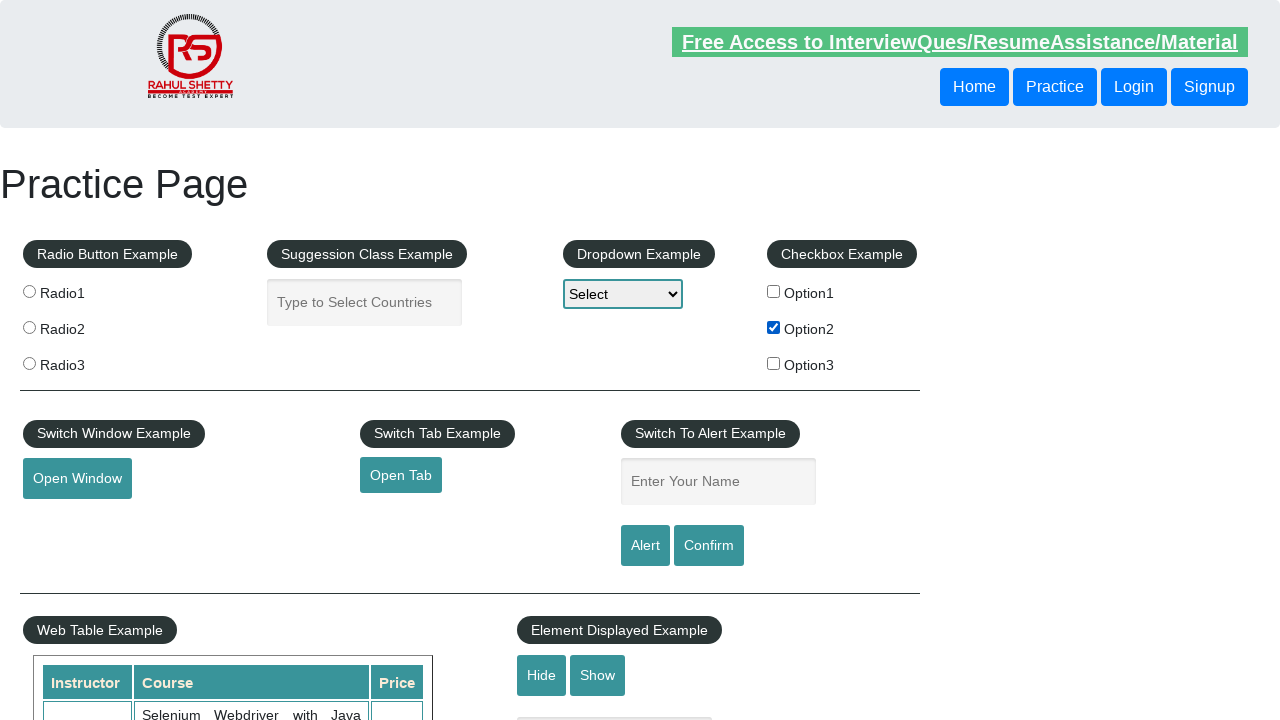